Tests the Add/Remove Elements page by clicking the "Add Element" button 10 times to add multiple delete buttons to the page.

Starting URL: http://the-internet.herokuapp.com/add_remove_elements/

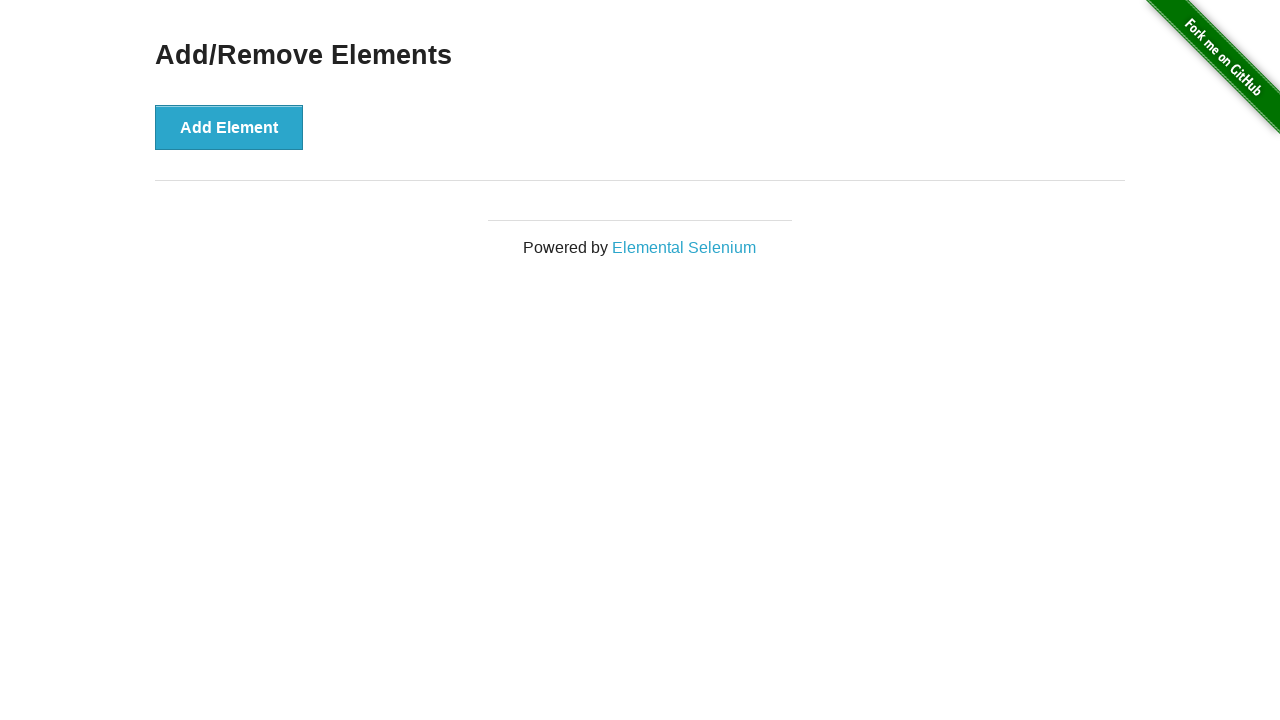

Waited for button element to load on Add/Remove Elements page
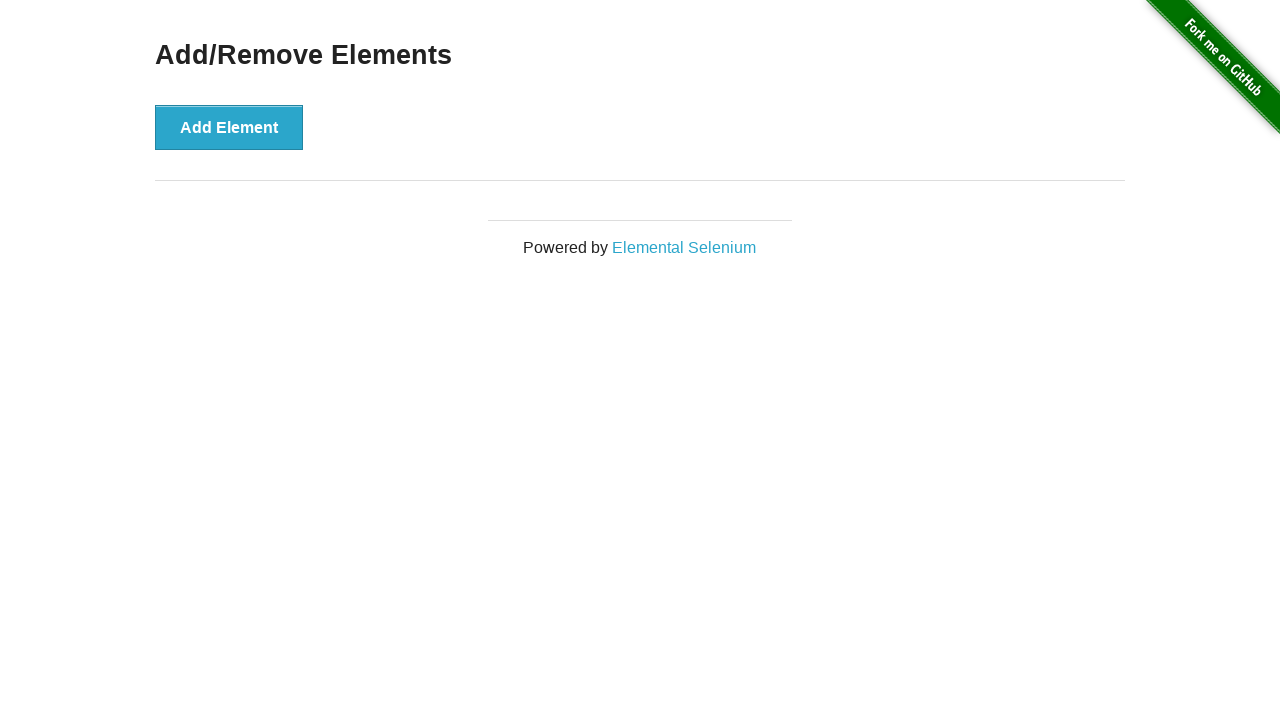

Clicked 'Add Element' button (iteration 1 of 10) at (229, 127) on button:has-text('Add Element')
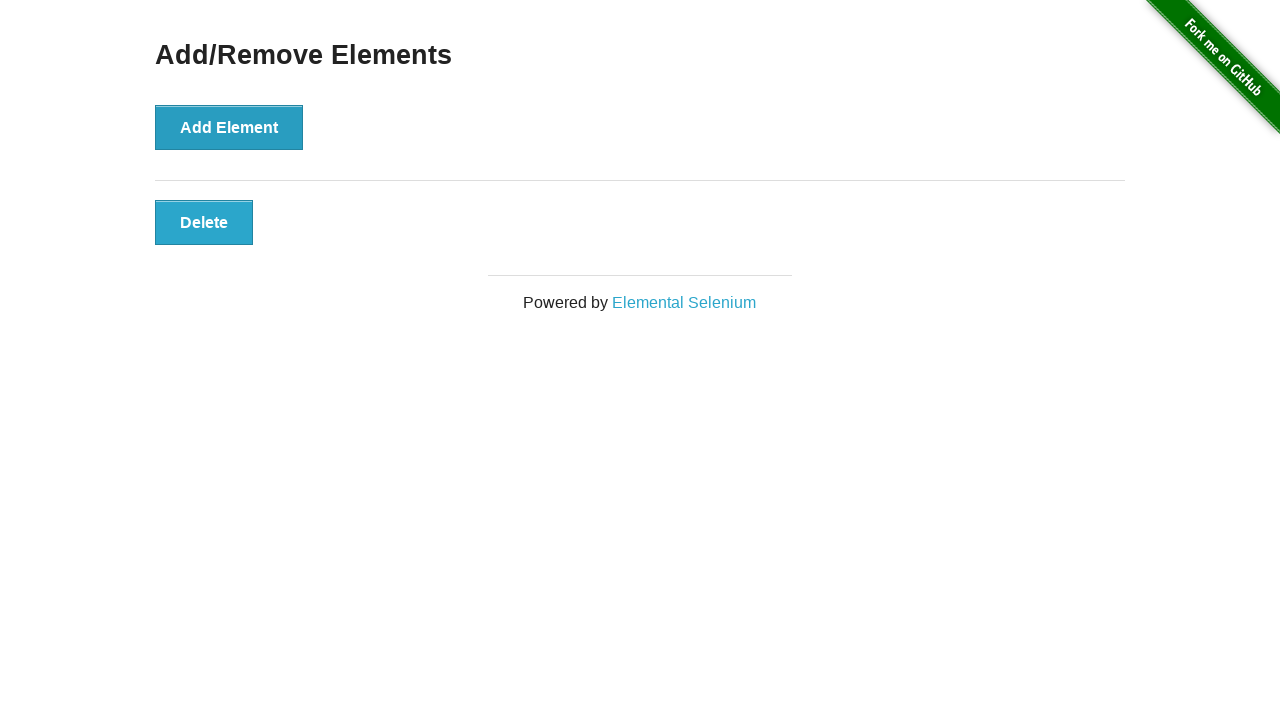

Clicked 'Add Element' button (iteration 2 of 10) at (229, 127) on button:has-text('Add Element')
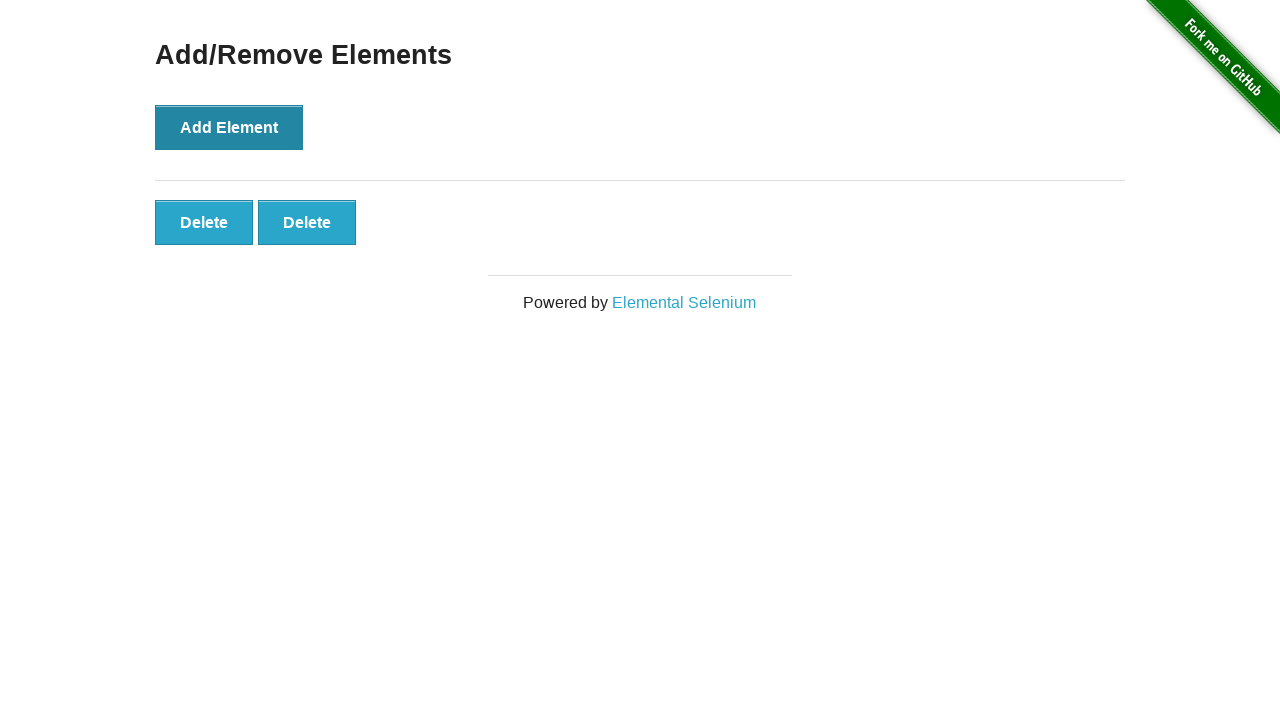

Clicked 'Add Element' button (iteration 3 of 10) at (229, 127) on button:has-text('Add Element')
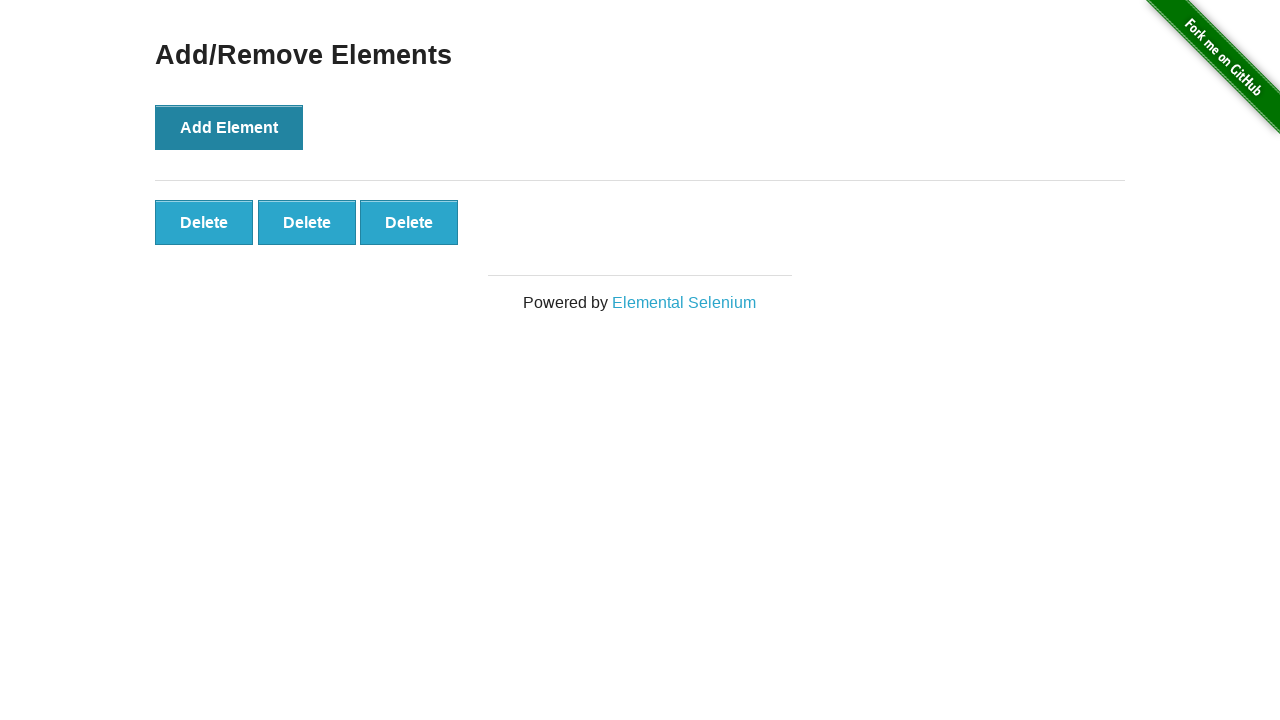

Clicked 'Add Element' button (iteration 4 of 10) at (229, 127) on button:has-text('Add Element')
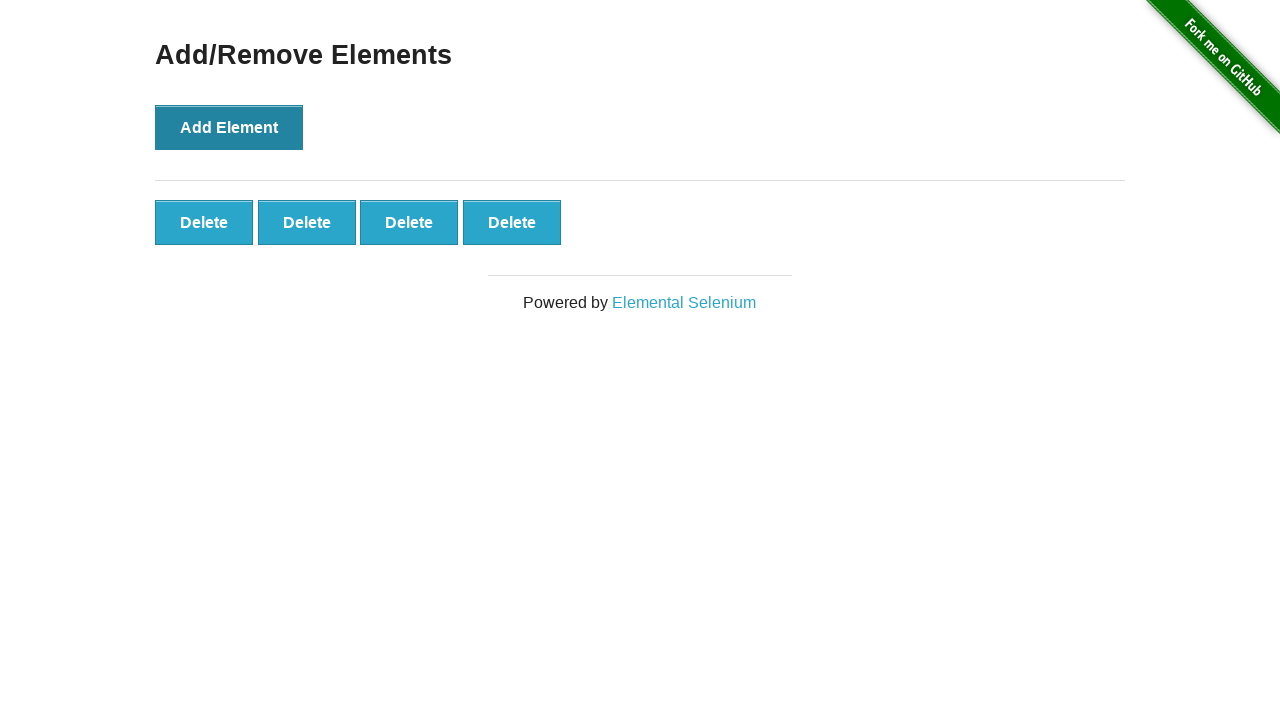

Clicked 'Add Element' button (iteration 5 of 10) at (229, 127) on button:has-text('Add Element')
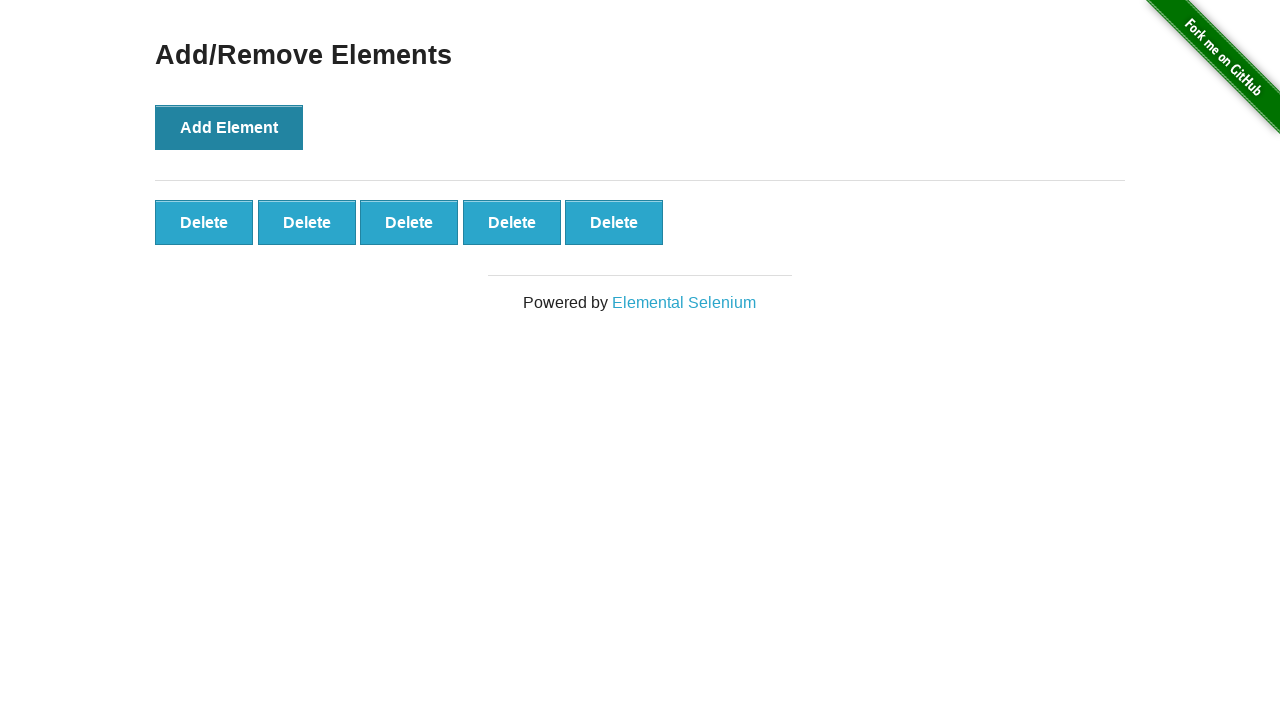

Clicked 'Add Element' button (iteration 6 of 10) at (229, 127) on button:has-text('Add Element')
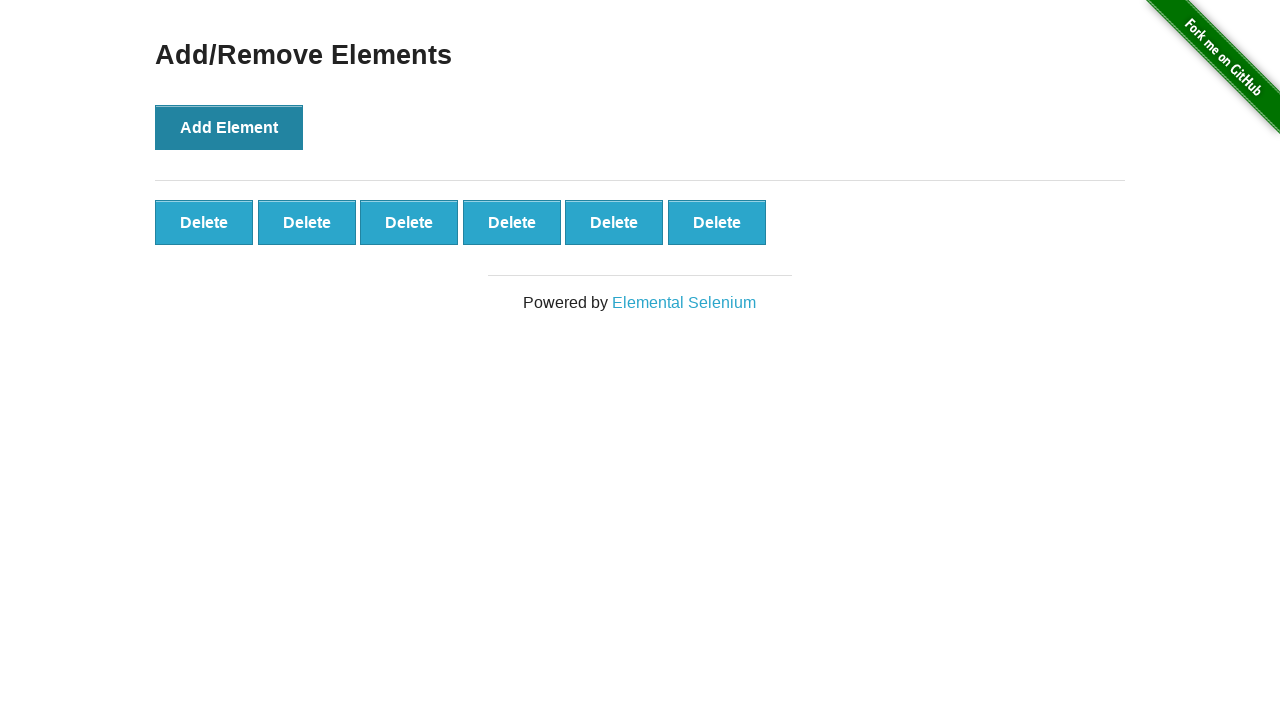

Clicked 'Add Element' button (iteration 7 of 10) at (229, 127) on button:has-text('Add Element')
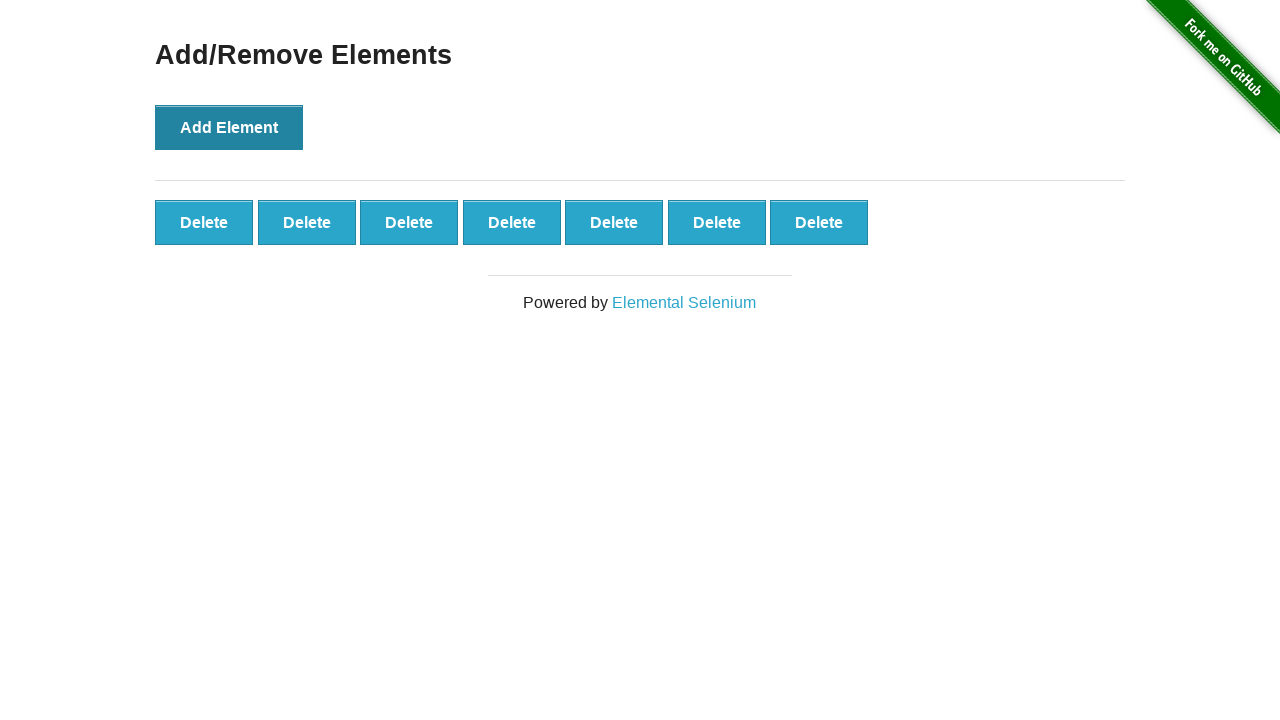

Clicked 'Add Element' button (iteration 8 of 10) at (229, 127) on button:has-text('Add Element')
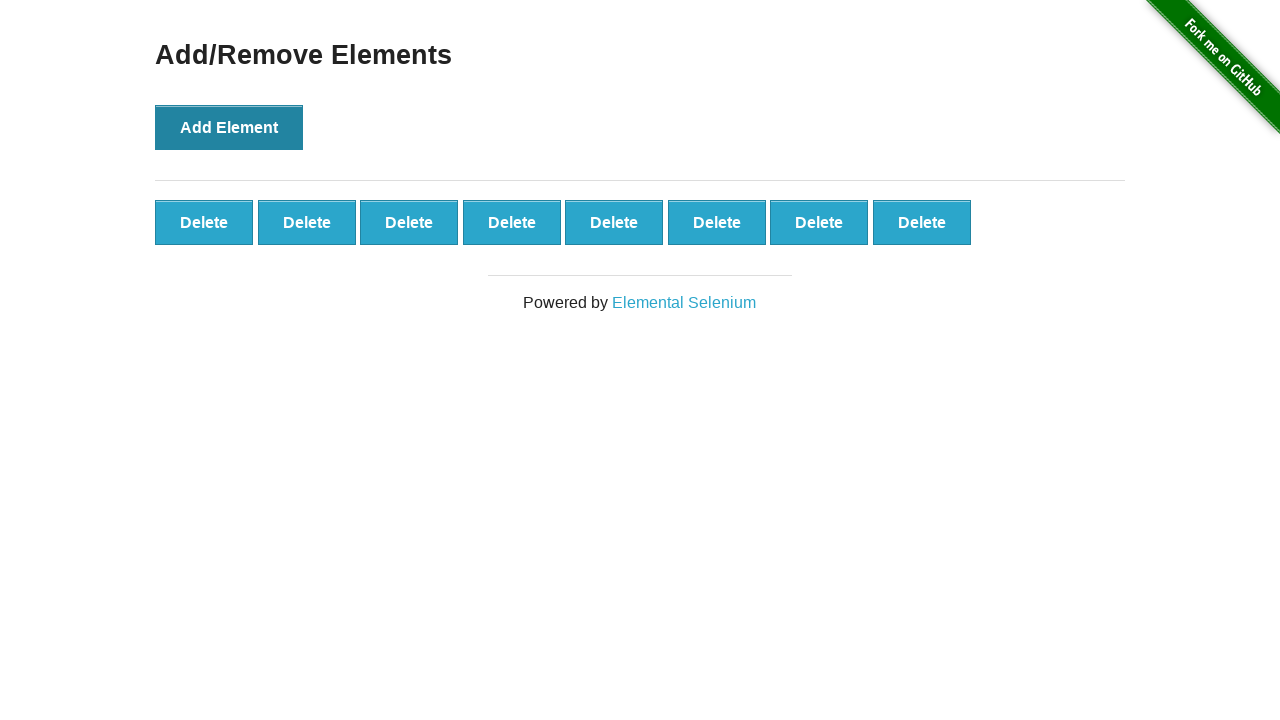

Clicked 'Add Element' button (iteration 9 of 10) at (229, 127) on button:has-text('Add Element')
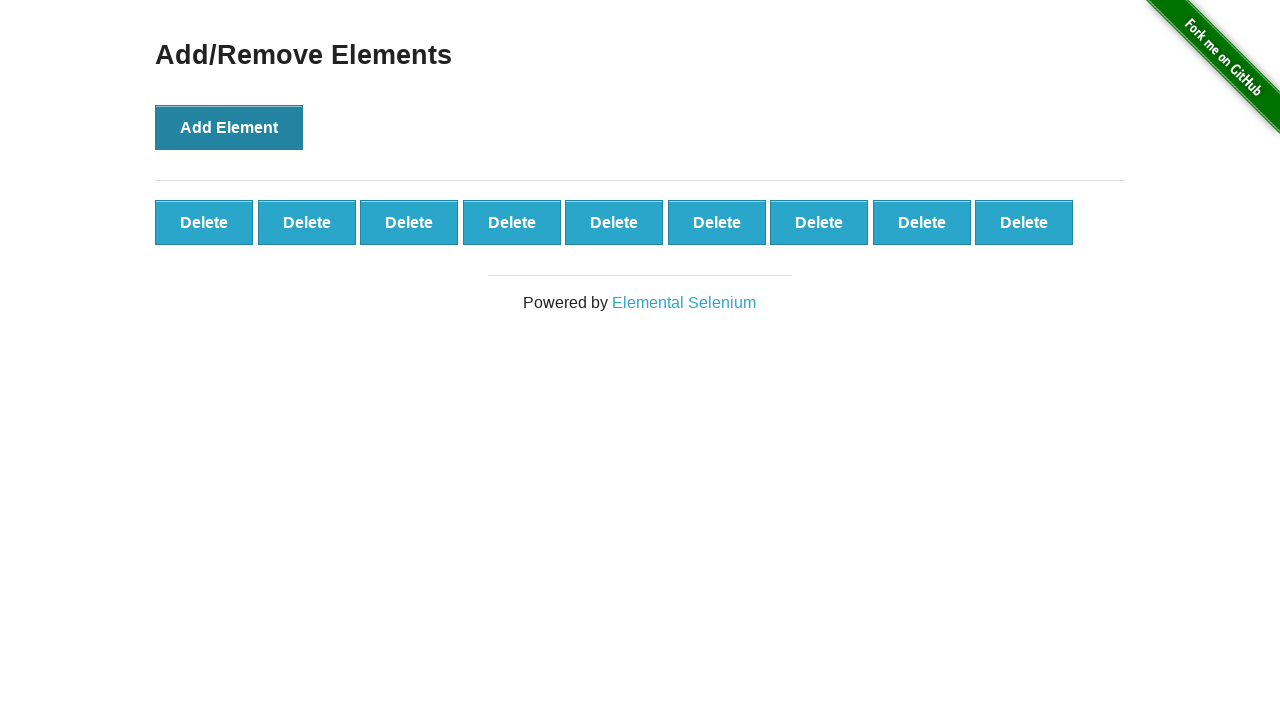

Clicked 'Add Element' button (iteration 10 of 10) at (229, 127) on button:has-text('Add Element')
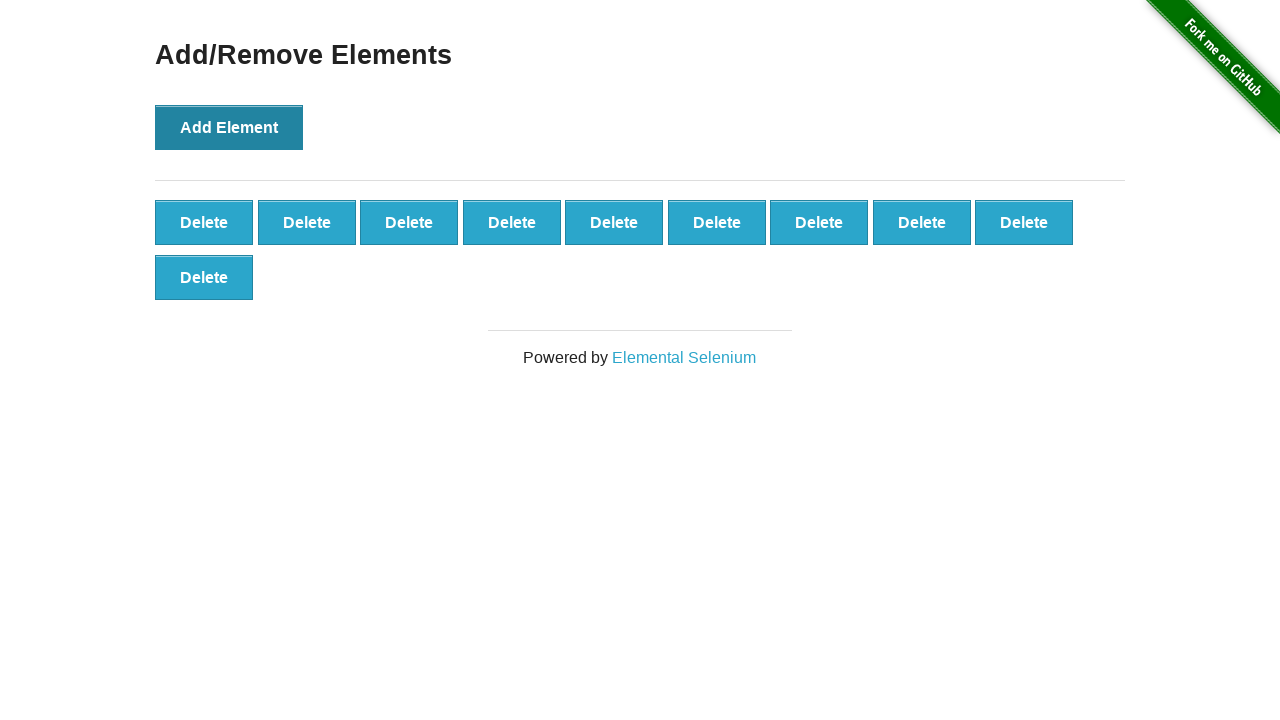

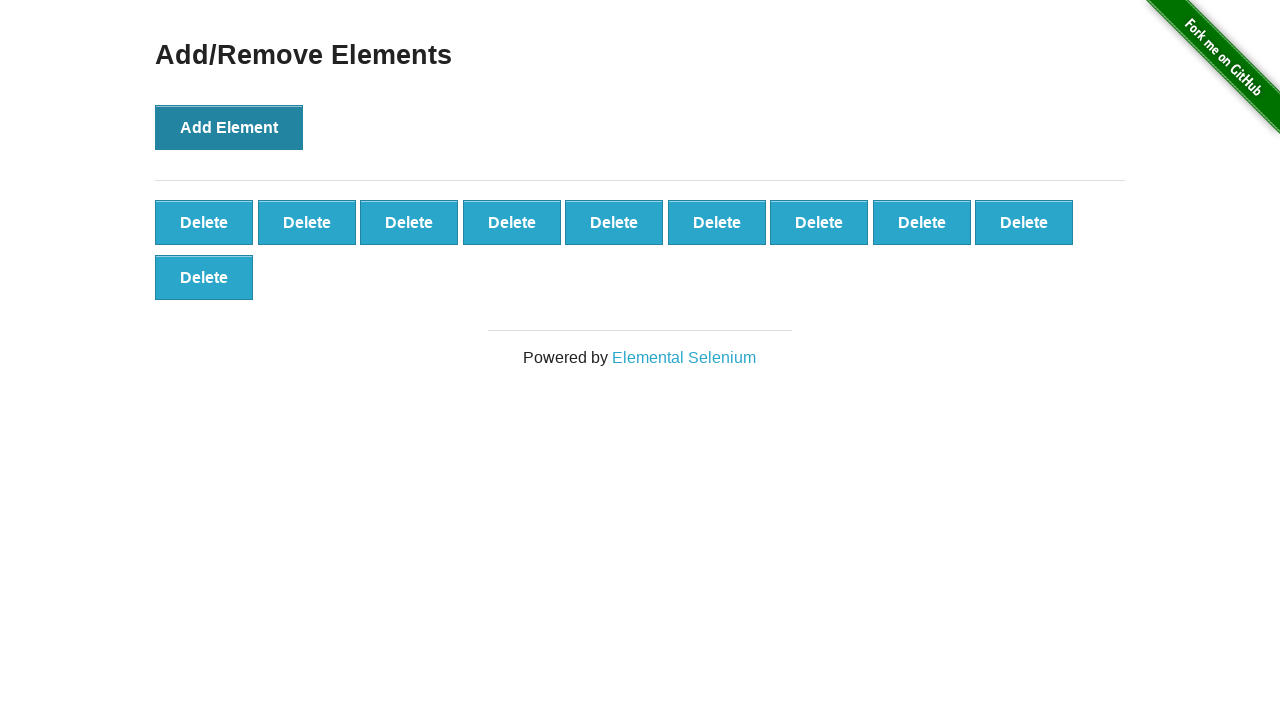